Tests signup form validation when the email field is empty but name is provided, verifying browser validation triggers for the required email field.

Starting URL: https://automationexercise.com

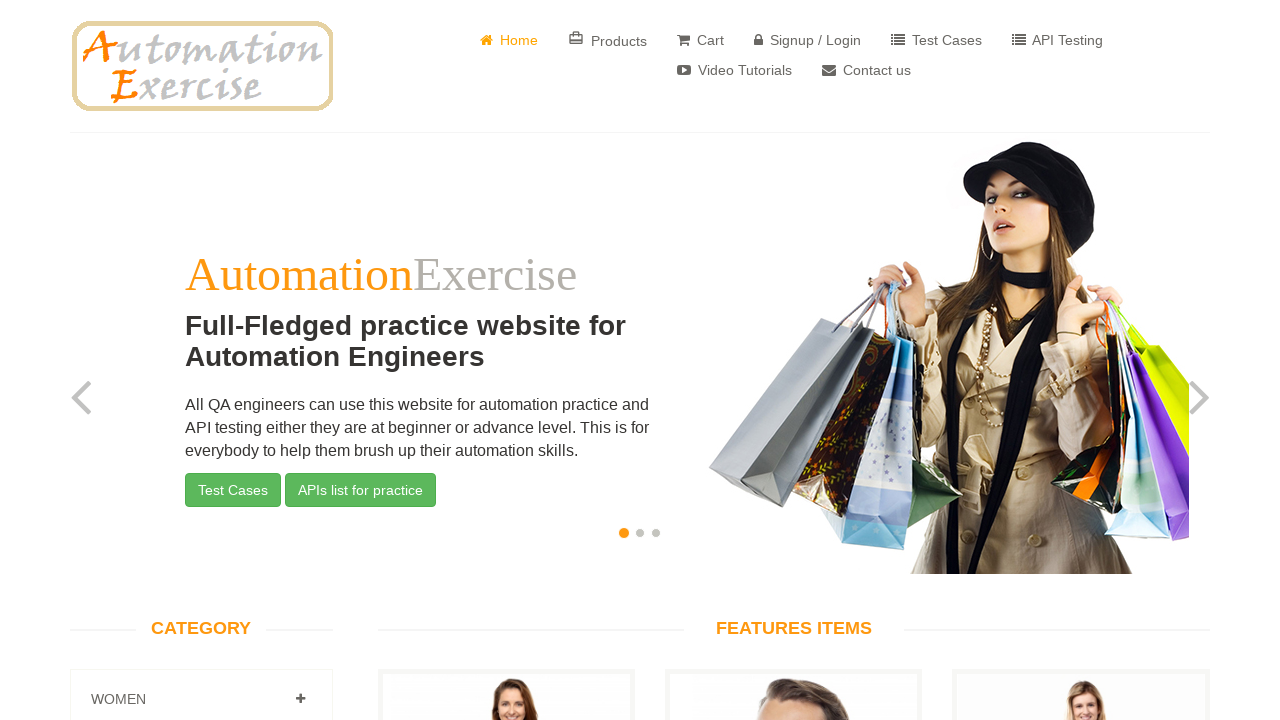

Clicked on login/signup link at (808, 40) on a[href="/login"]
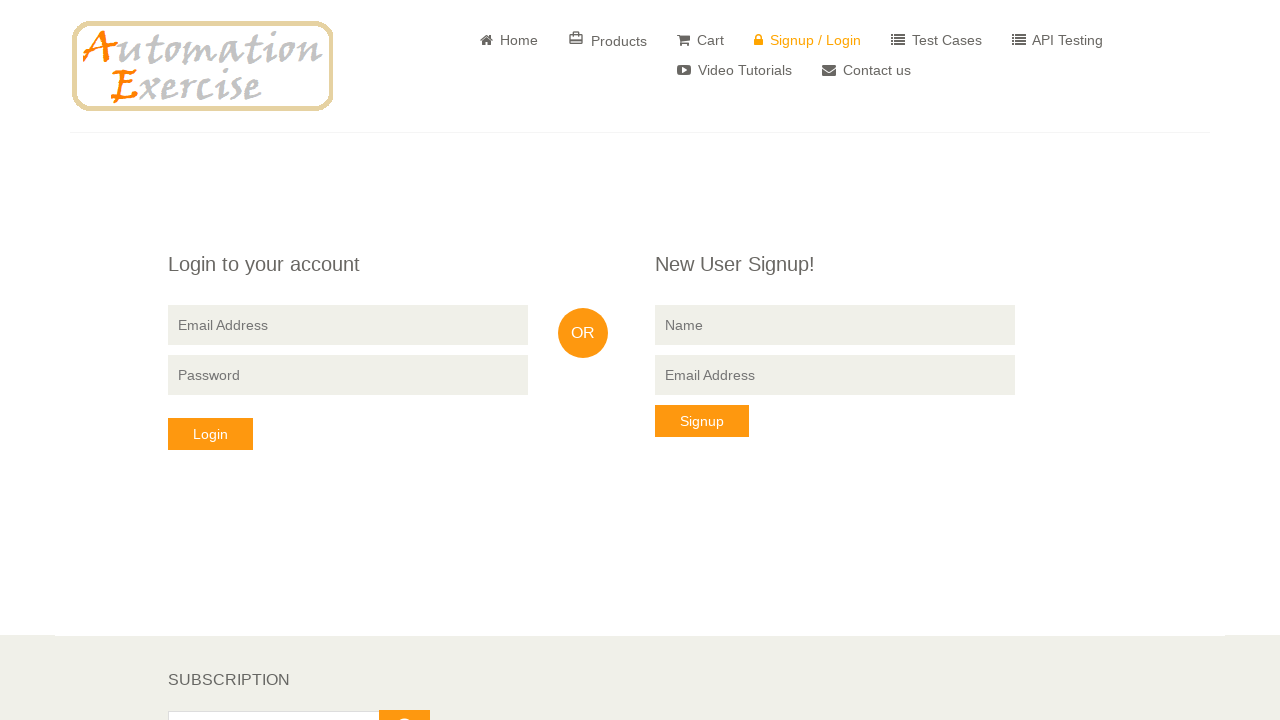

Signup form loaded and 'New User Signup!' heading is visible
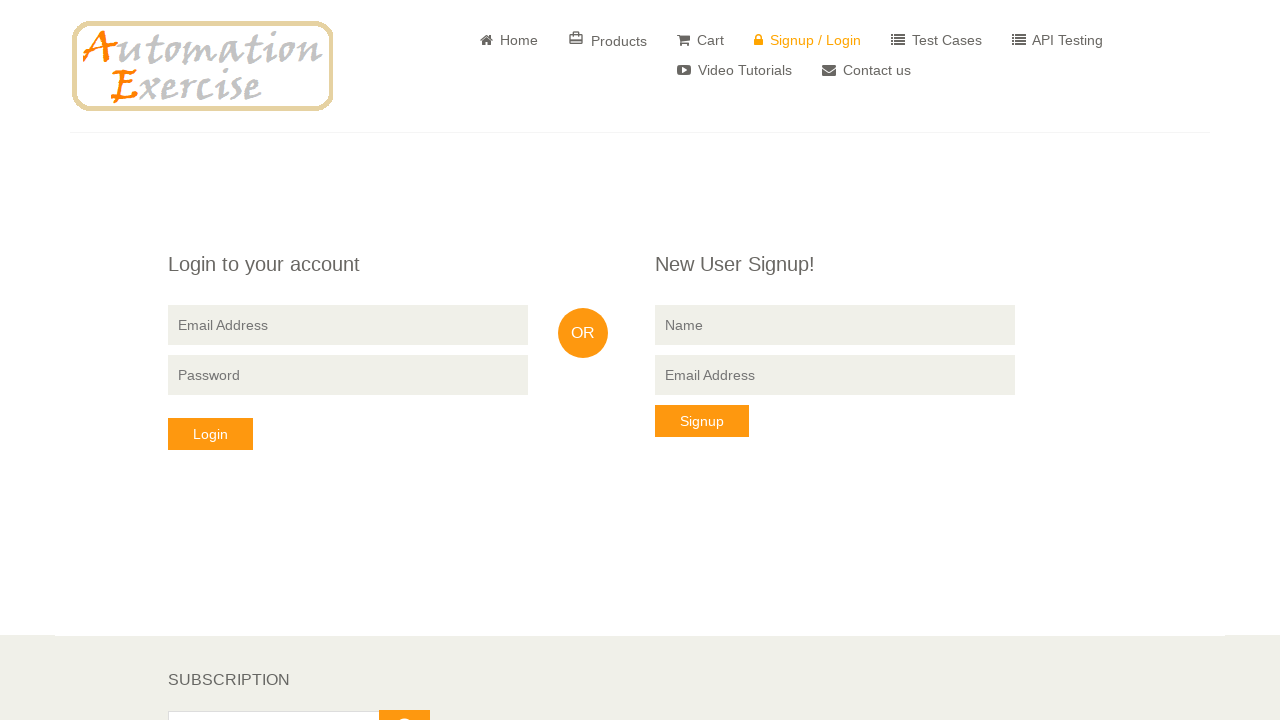

Filled name field with 'beta_tester' on input[name="name"]
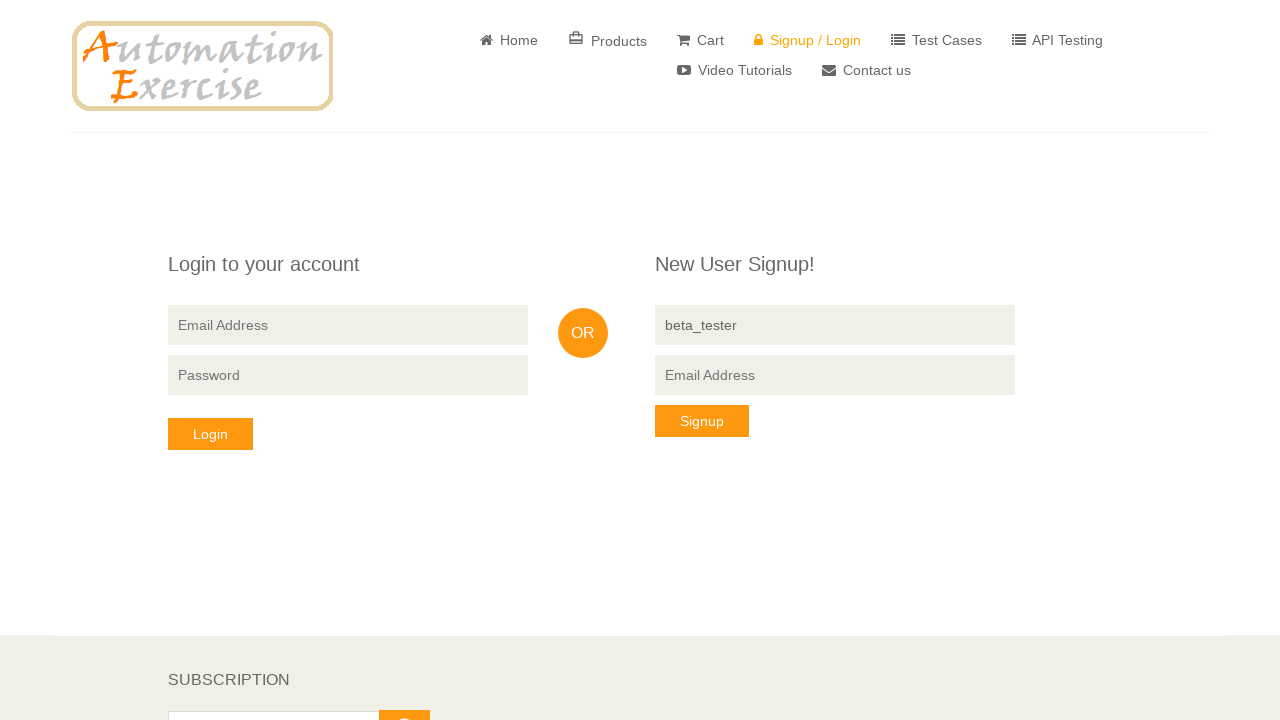

Left email field empty on input[data-qa="signup-email"]
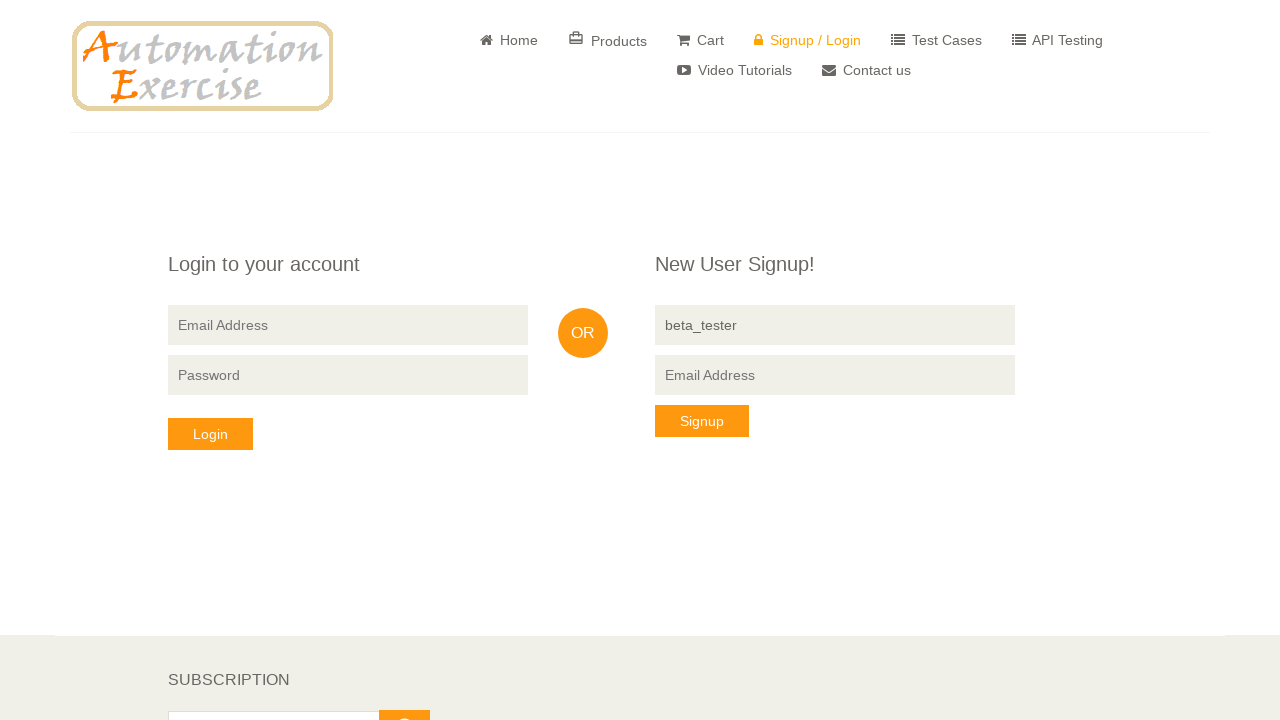

Clicked signup button to trigger validation at (702, 421) on button[data-qa="signup-button"]
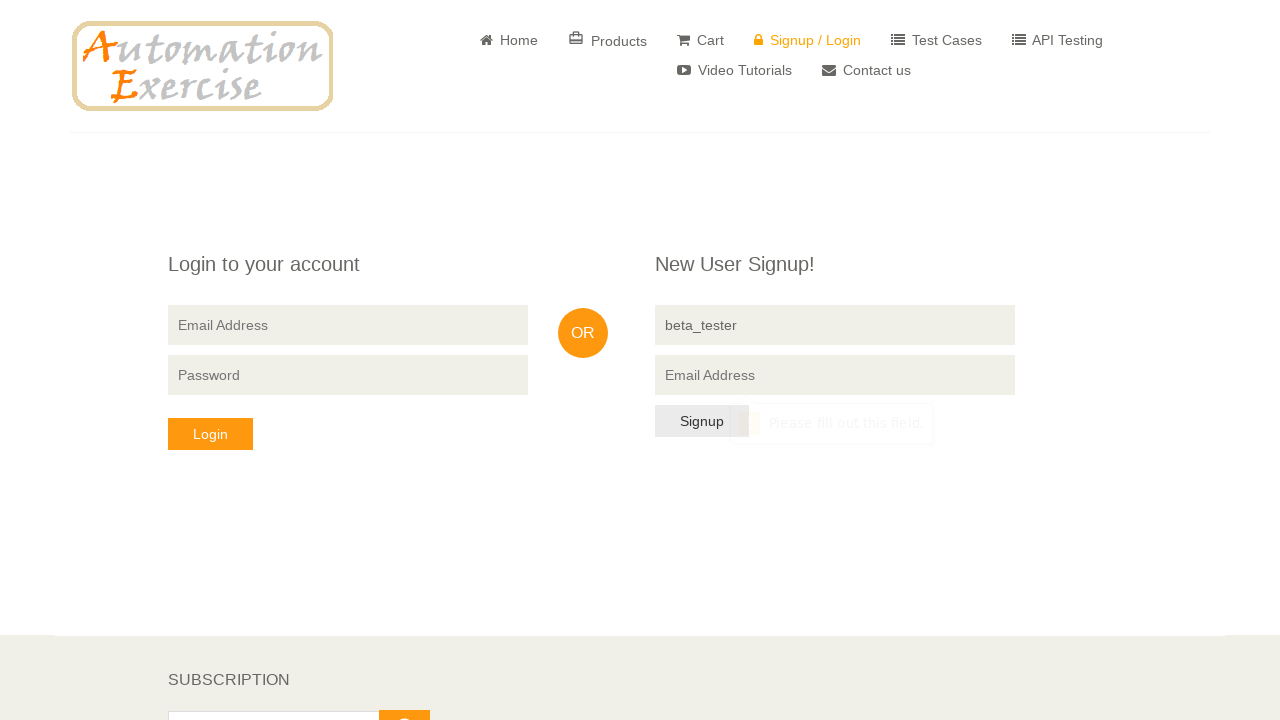

Email field validation triggered - field is marked as invalid
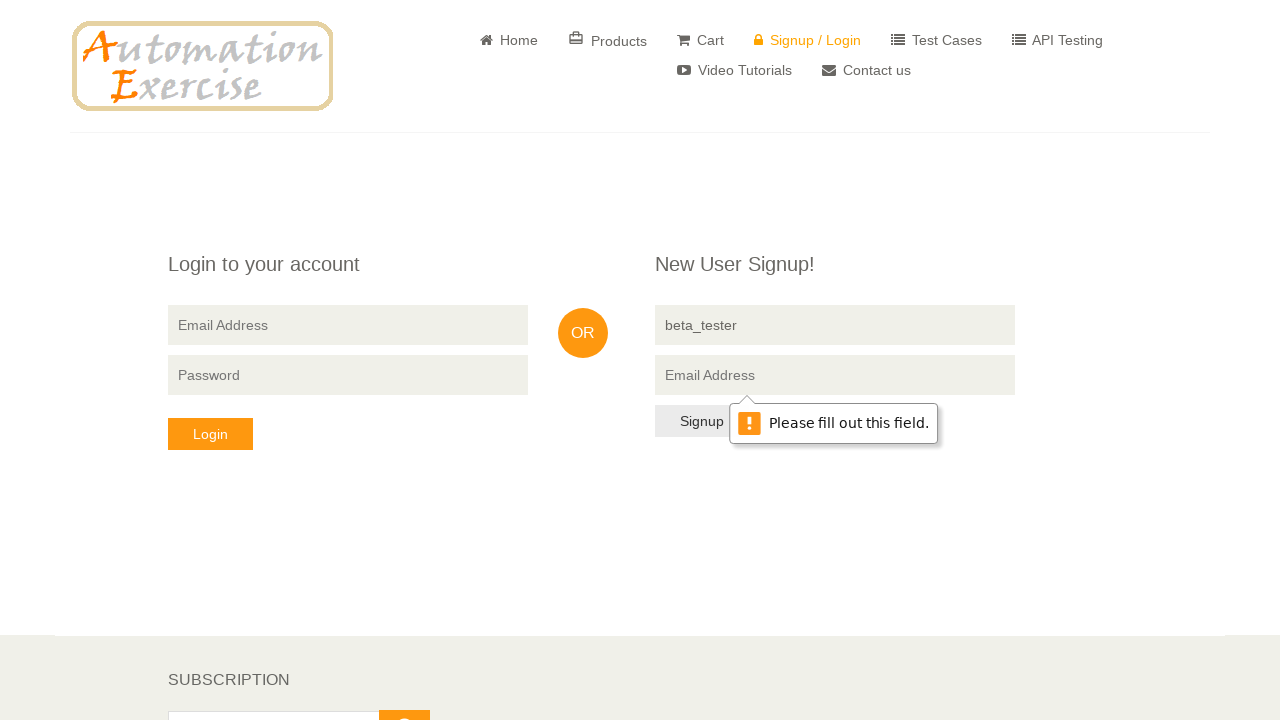

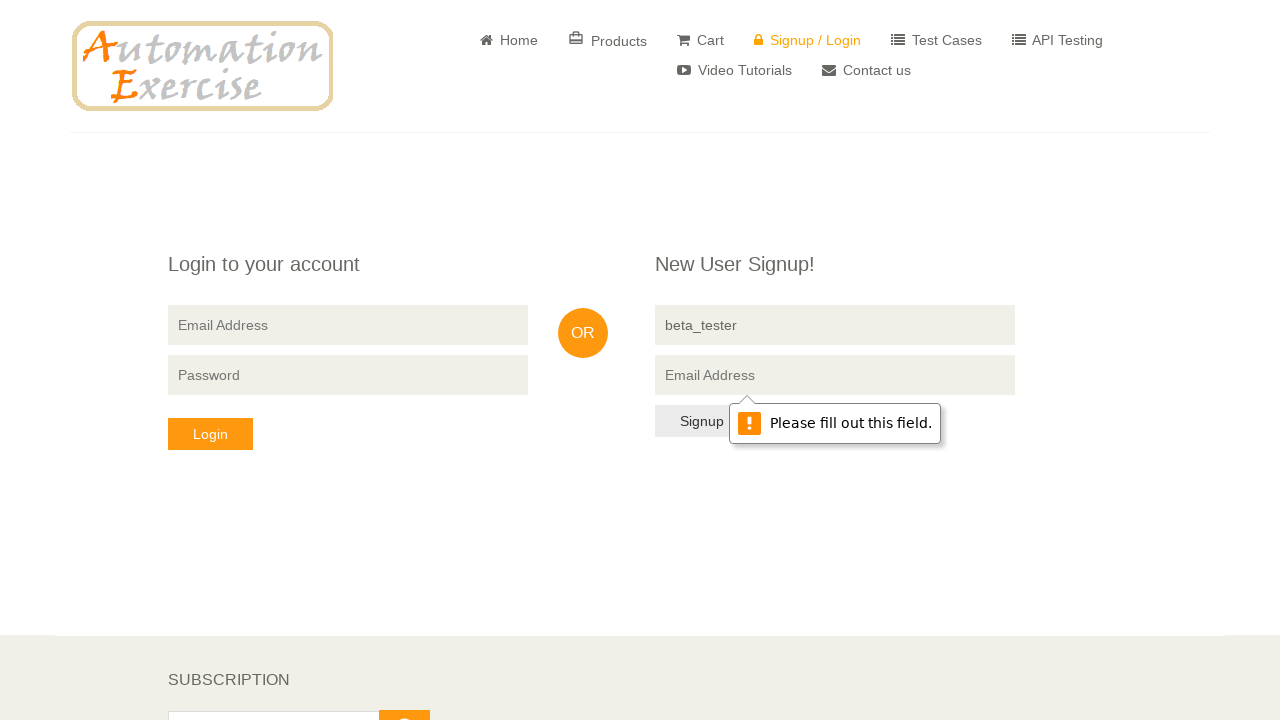